Tests Entry Ad modal in a loop by repeatedly closing the ad and reloading the page to check if it reappears

Starting URL: https://the-internet.herokuapp.com

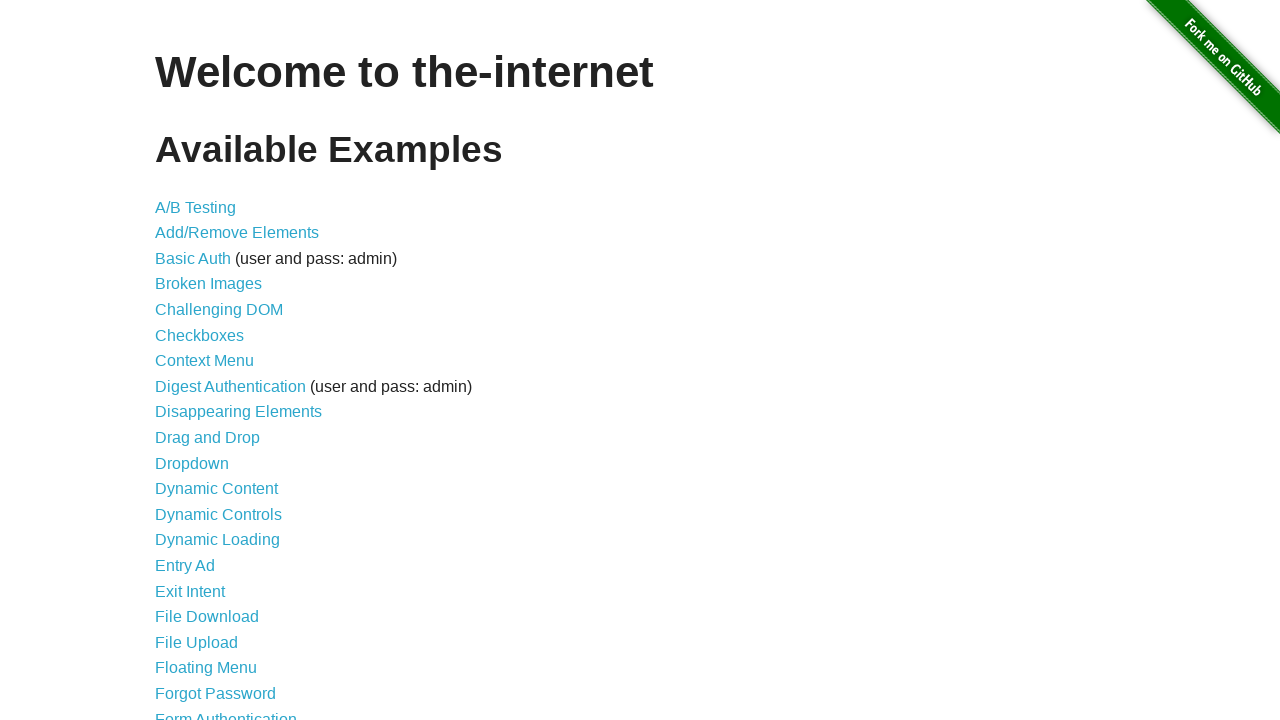

Clicked on Entry Ad link at (185, 566) on internal:role=link[name="Entry Ad"i]
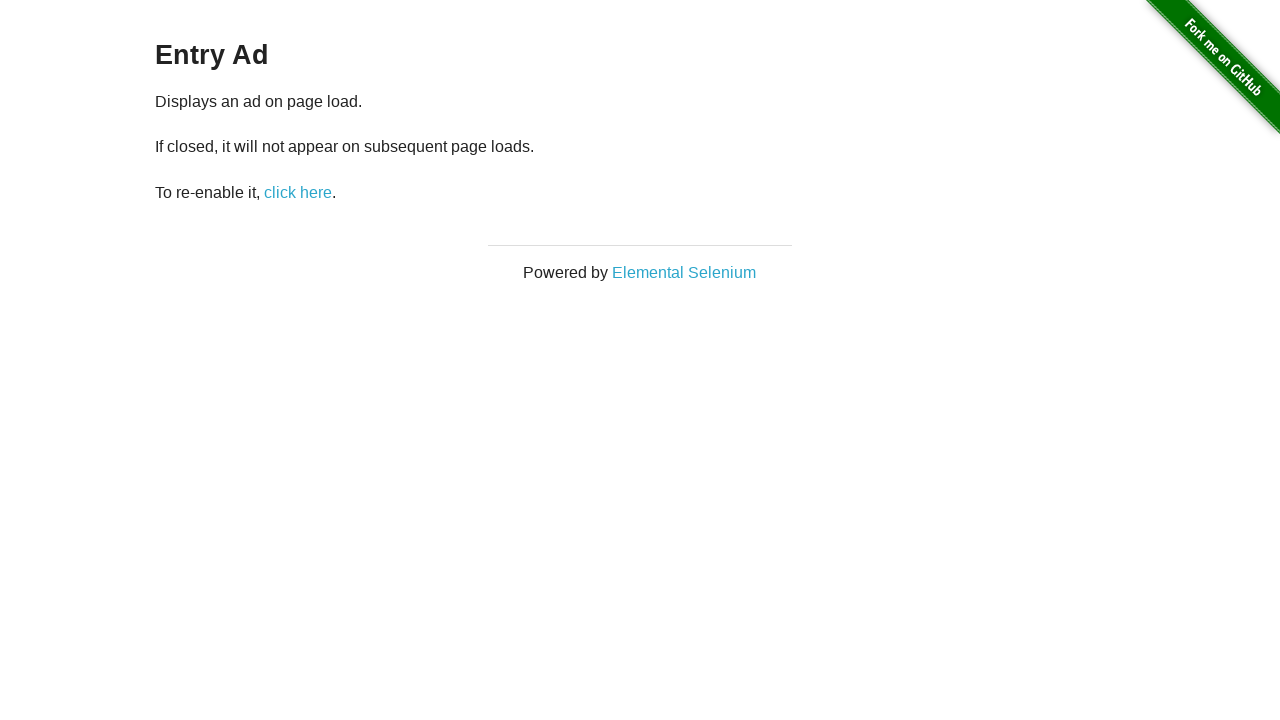

Page load state reached
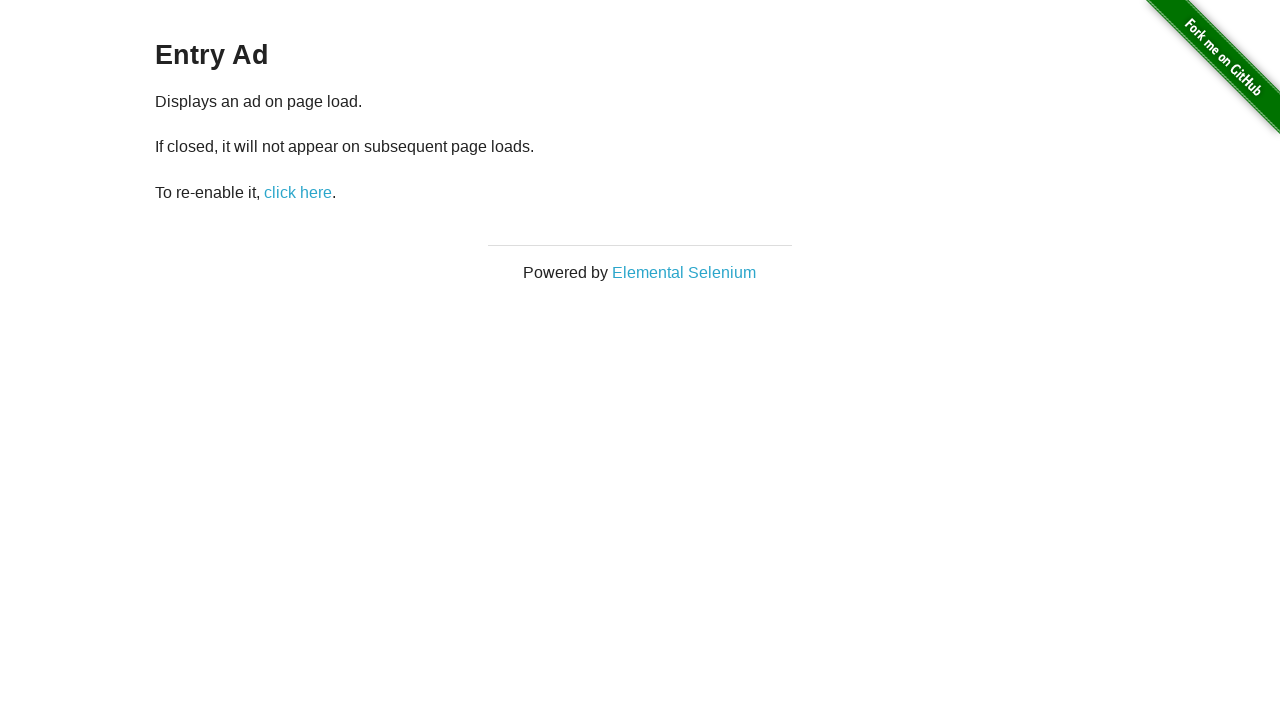

Waited 2 seconds for modal to appear
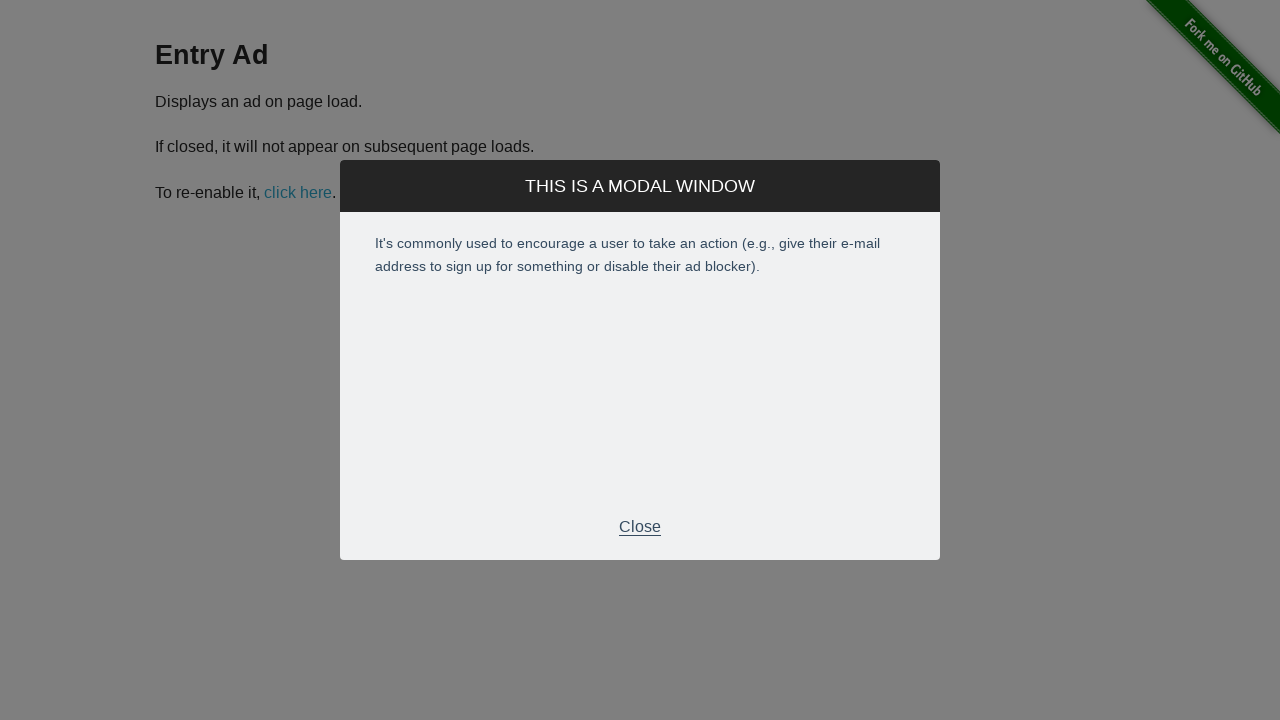

Located close button in modal footer
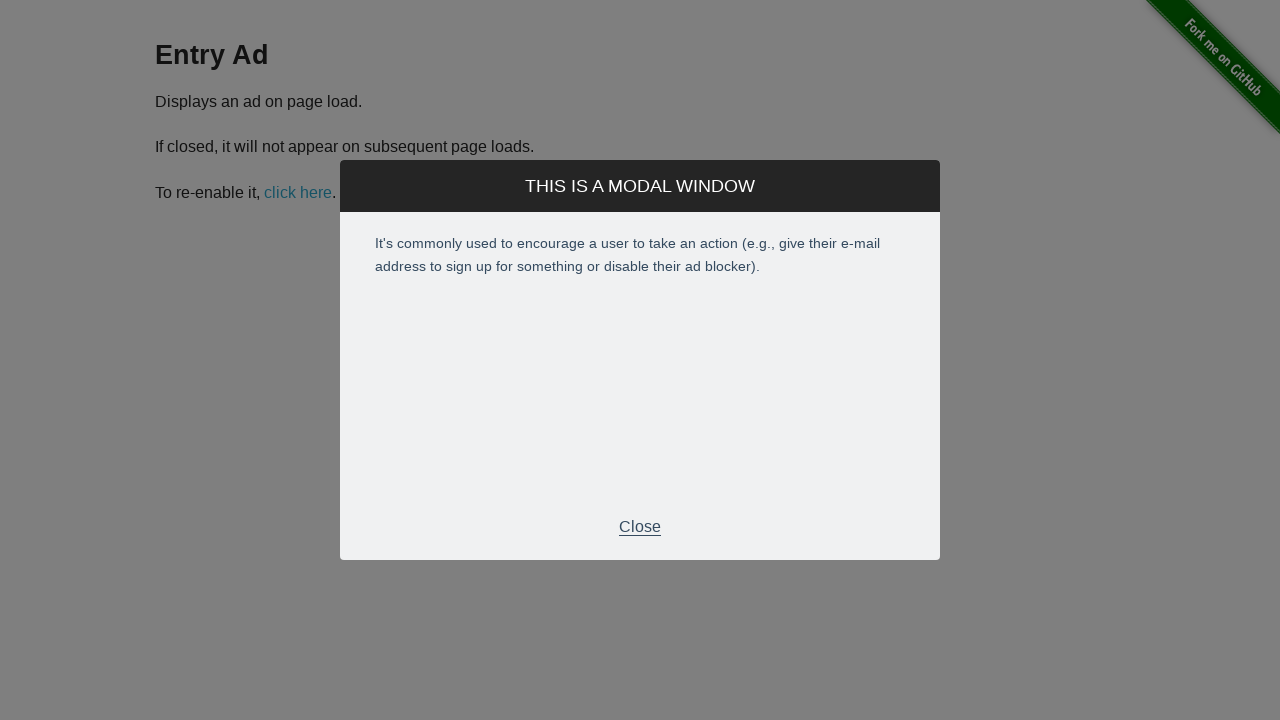

Clicked close button on Entry Ad modal at (640, 527) on xpath=//div[@class='modal-footer']//p[text()='Close'] >> nth=0
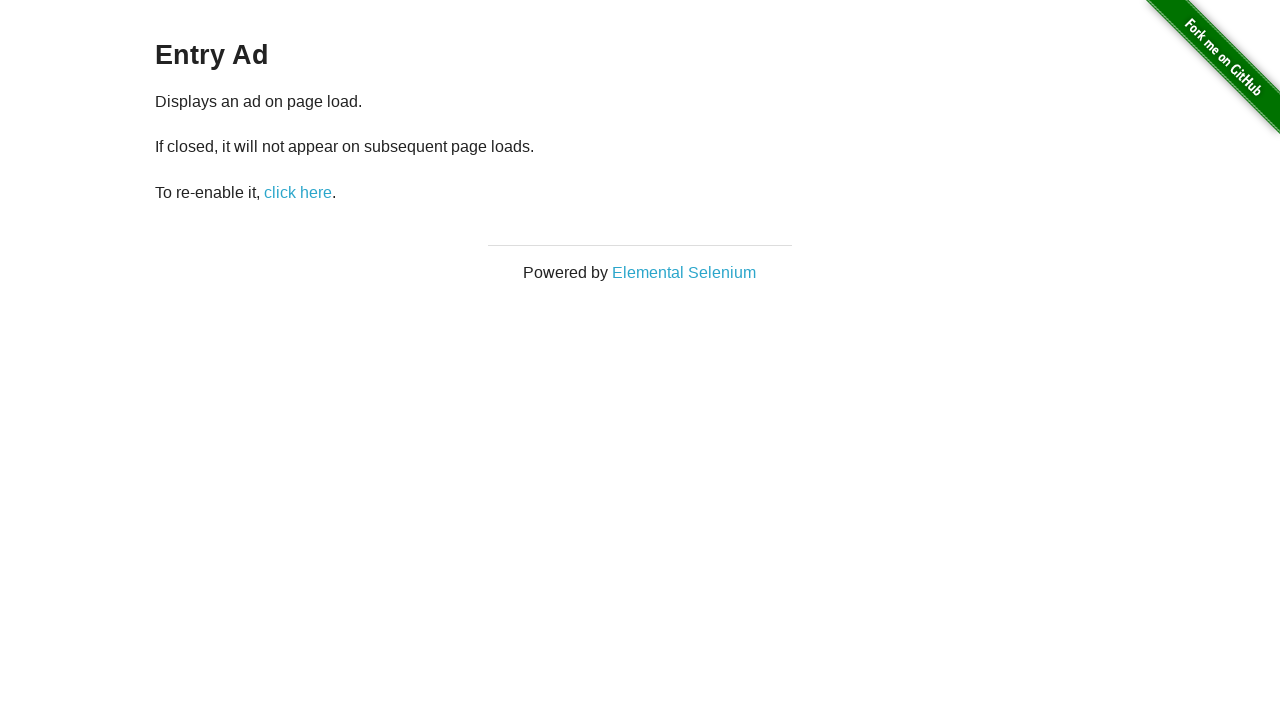

Reloaded page to check if Entry Ad reappears
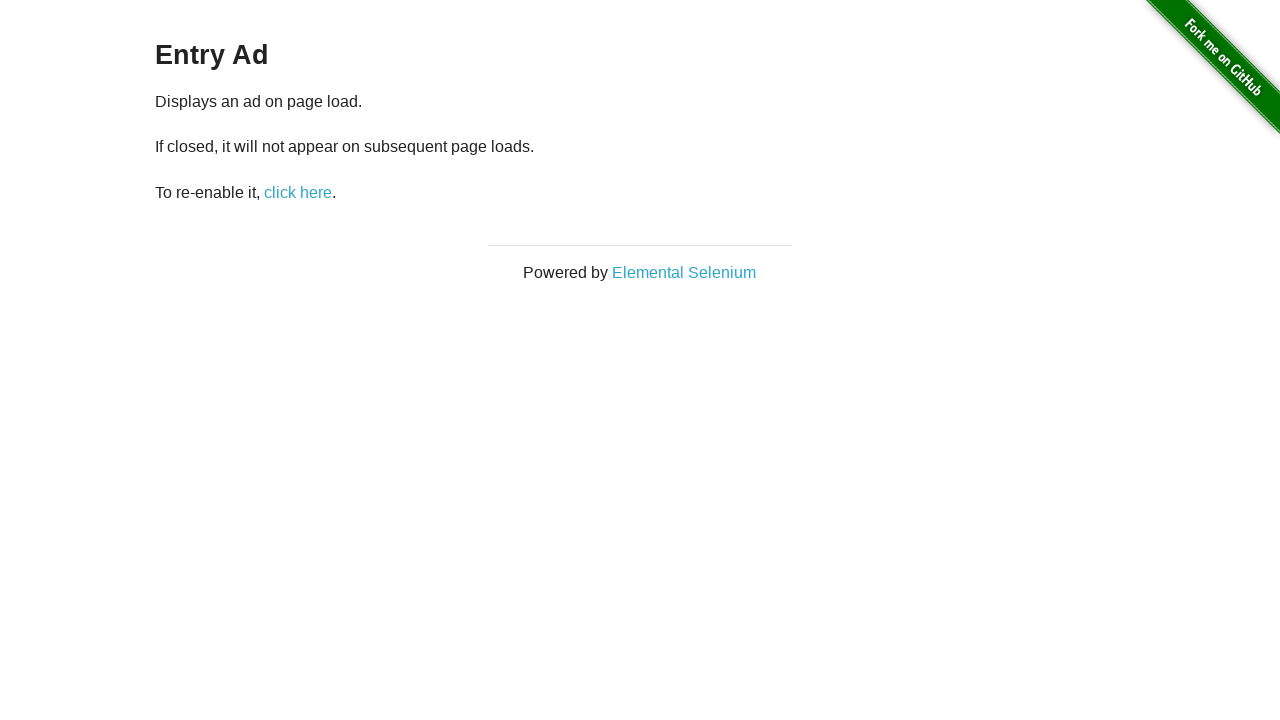

Page load state reached after reload
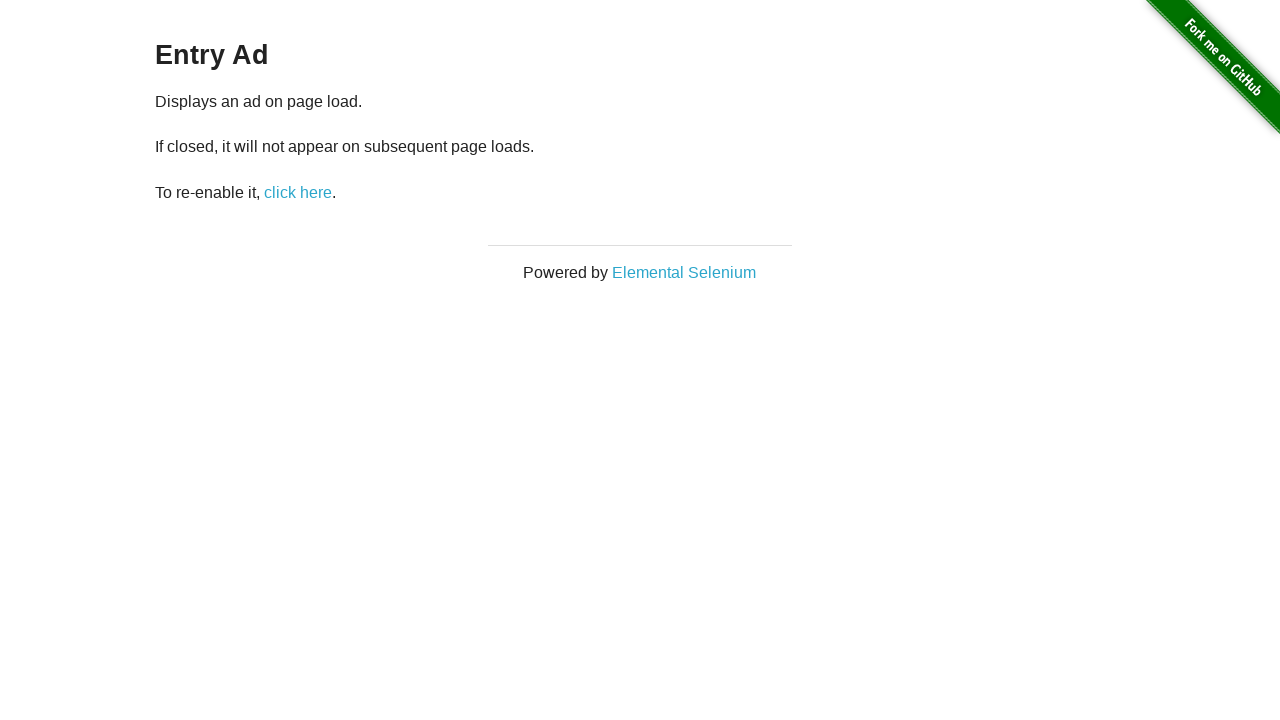

Page load state reached
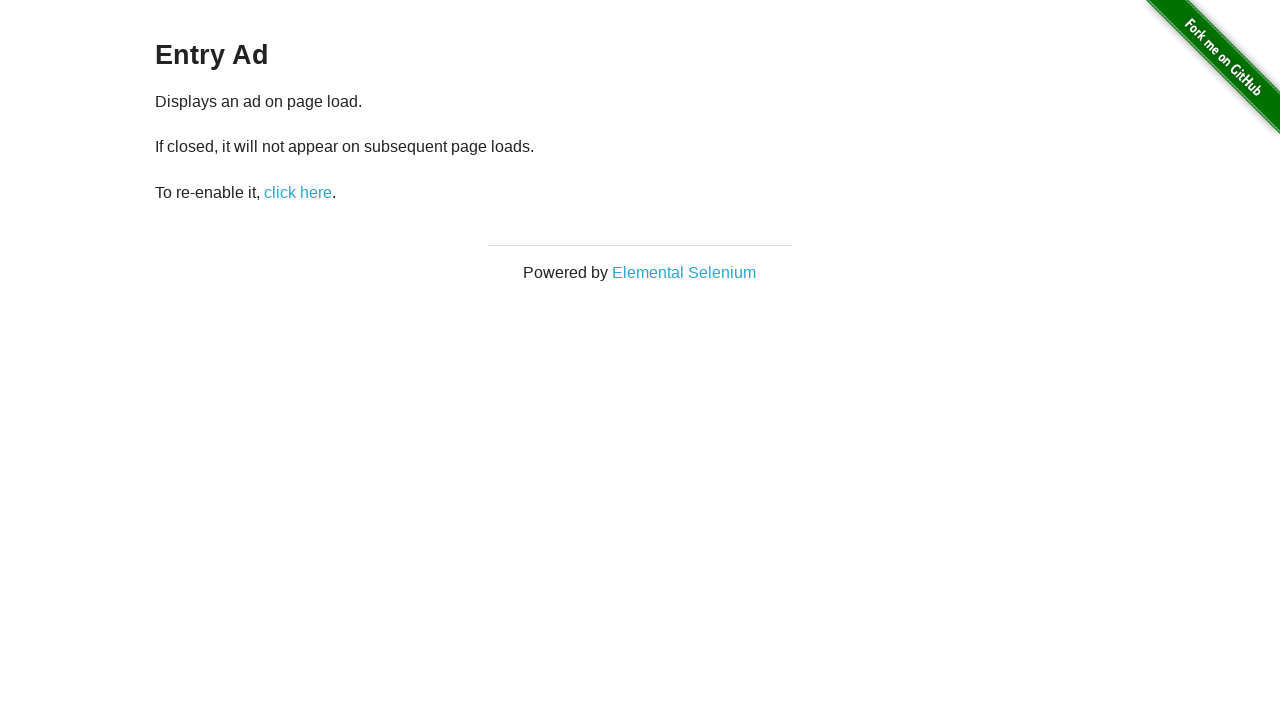

Waited 2 seconds for modal to appear
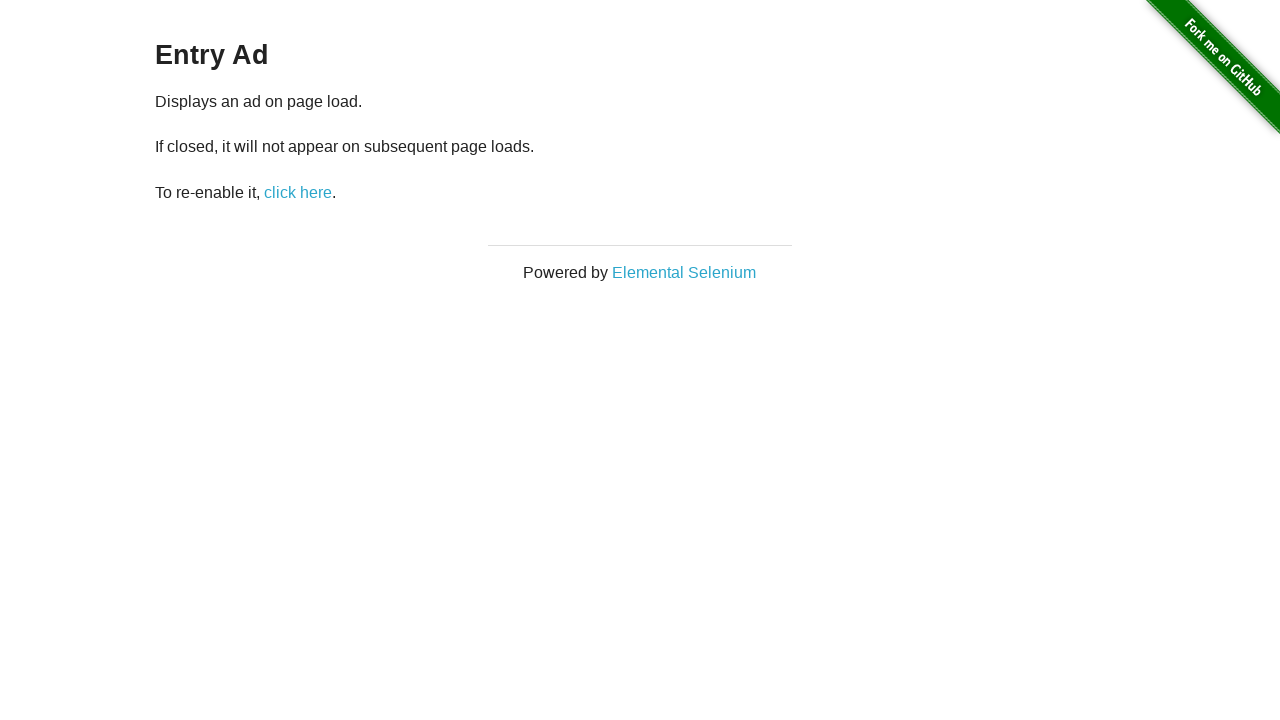

Located close button in modal footer
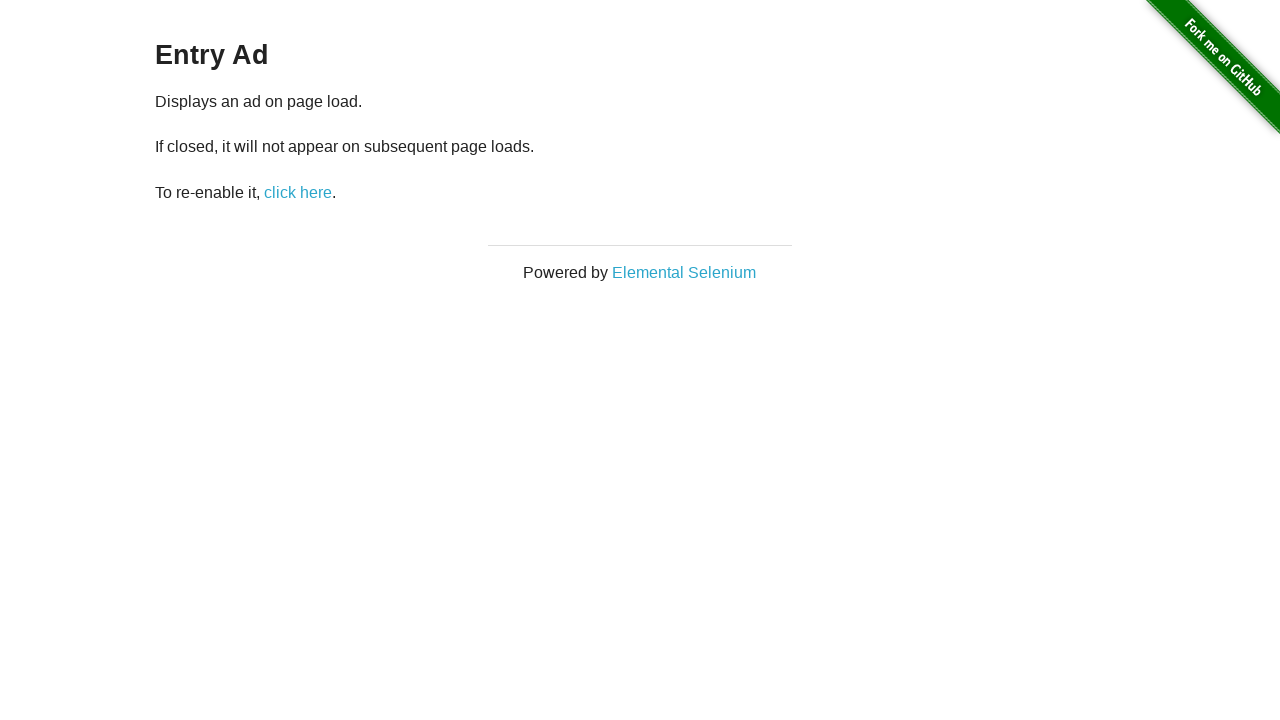

Close button not visible, breaking loop
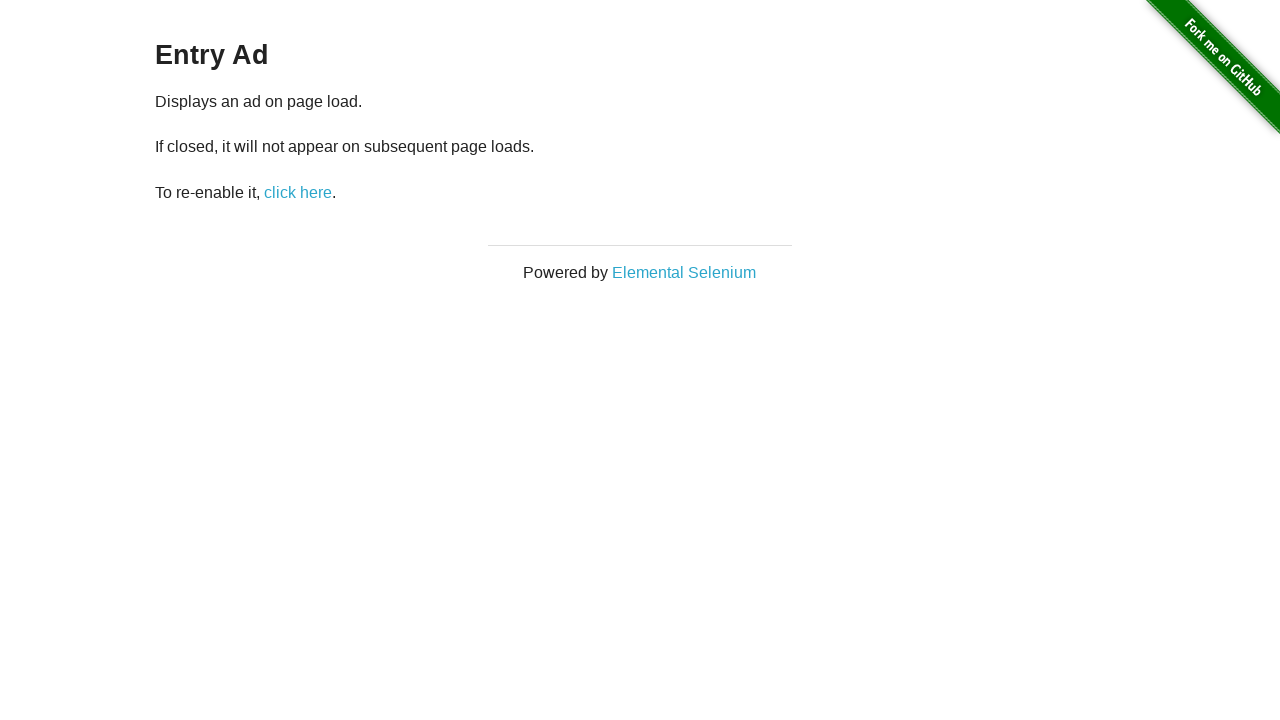

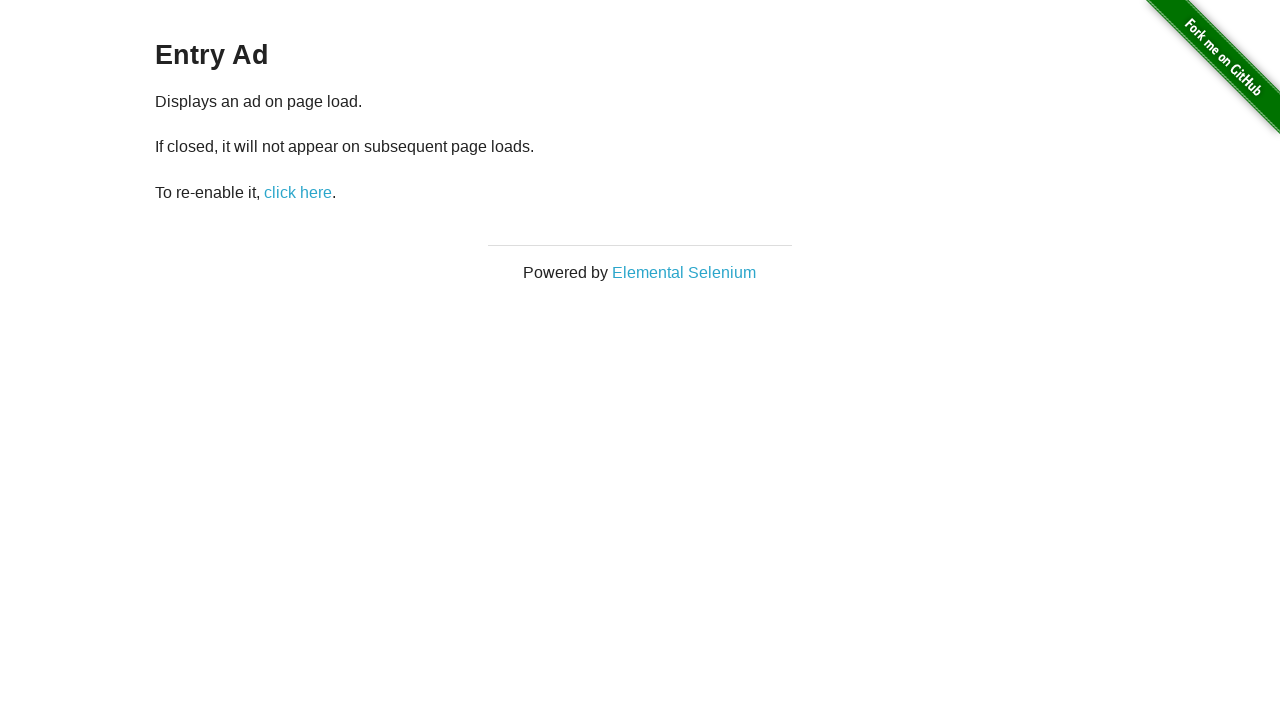